Tests loading of educonnectindia.com website and verifies the page title

Starting URL: https://educonnectindia.com/

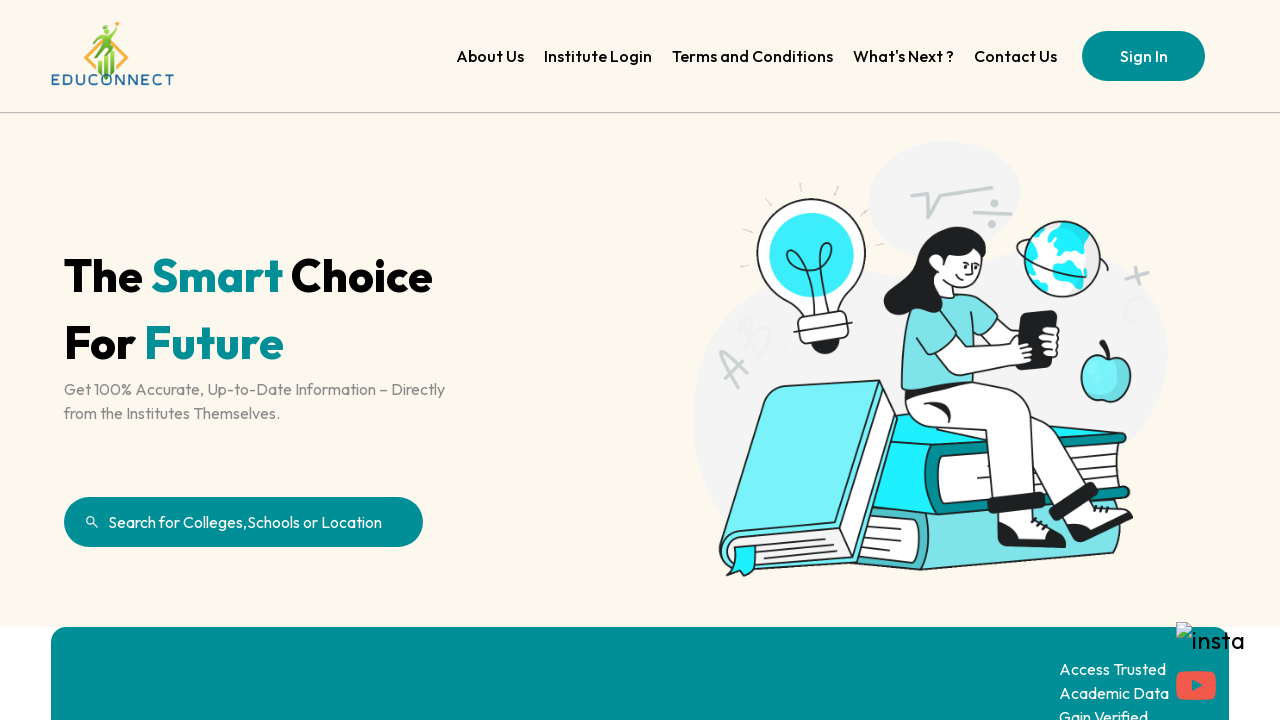

Retrieved page title
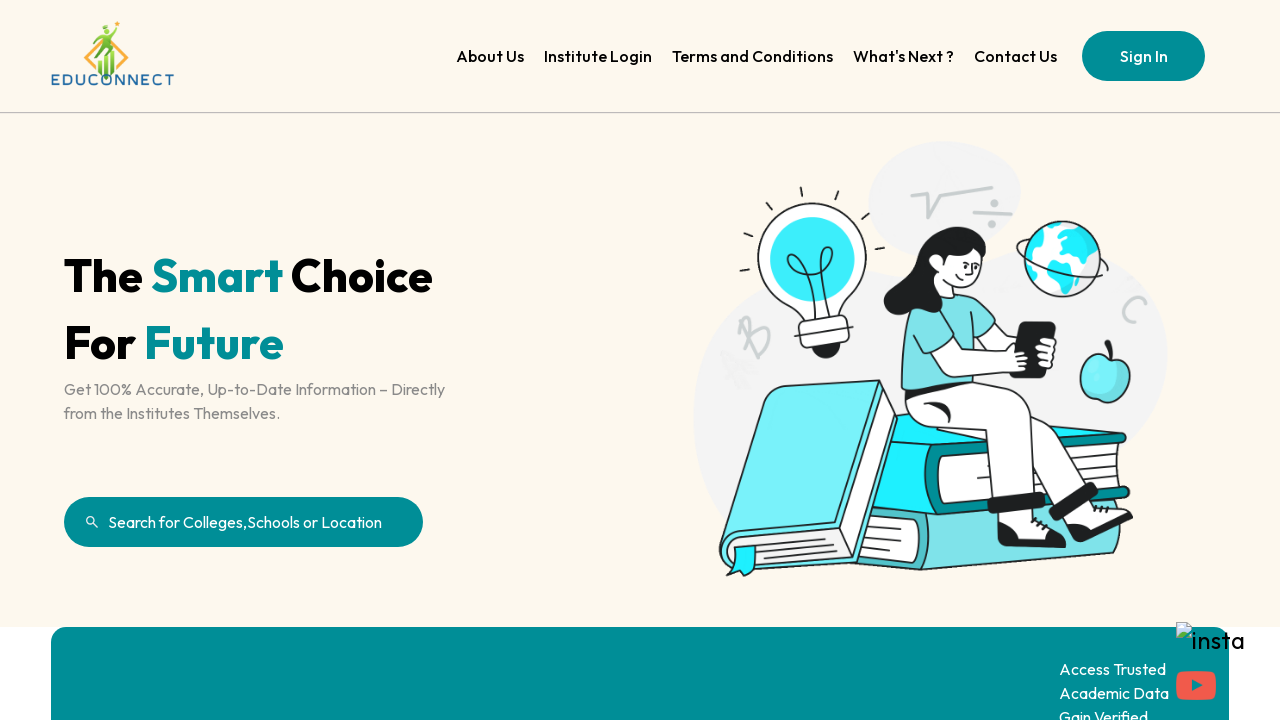

Page title verification failed: expected 'Edu Connect' but got 'Home - Educonnect'
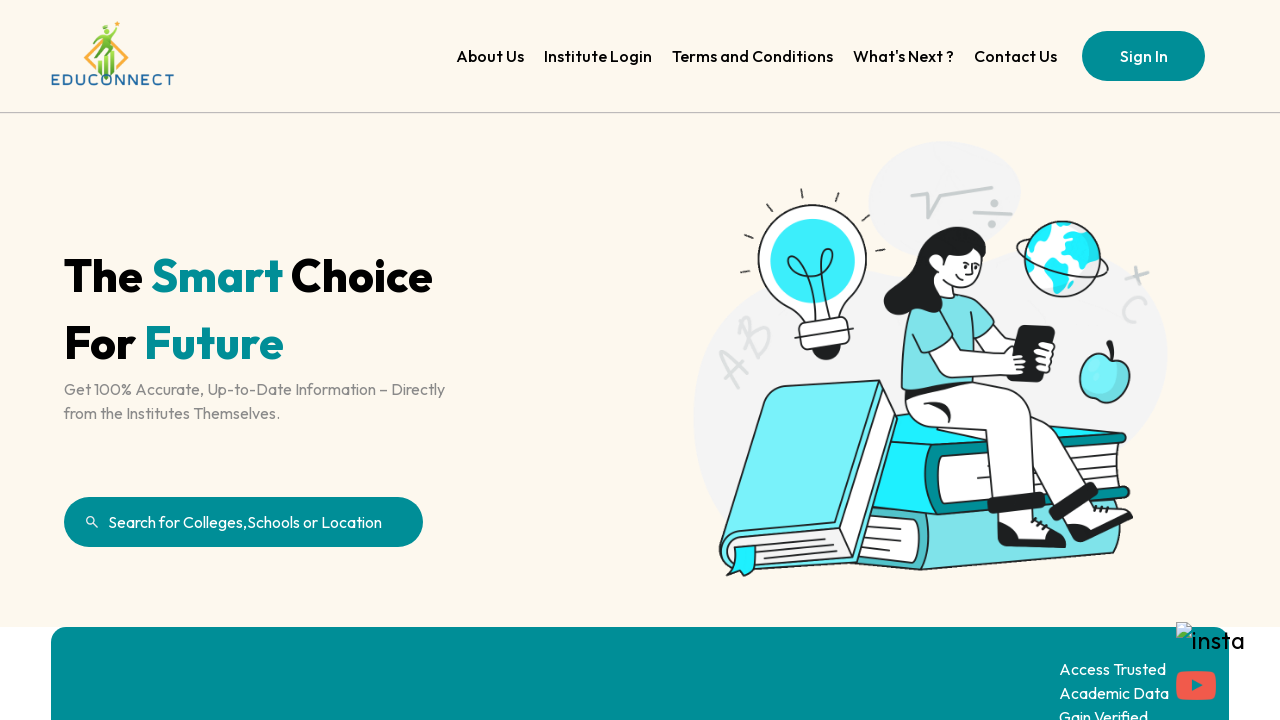

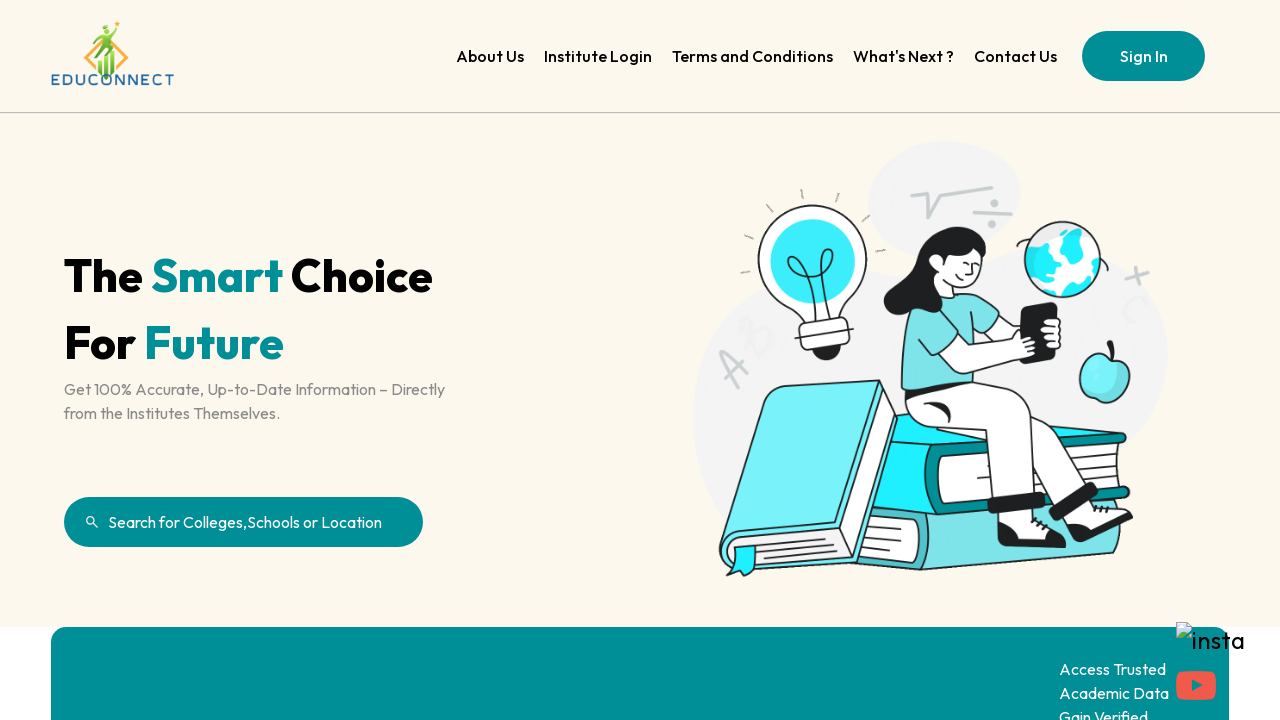